Tests the search functionality on krasivoe.by website by entering a search term for bracelets and verifying the search results page displays correctly.

Starting URL: https://krasivoe.by/

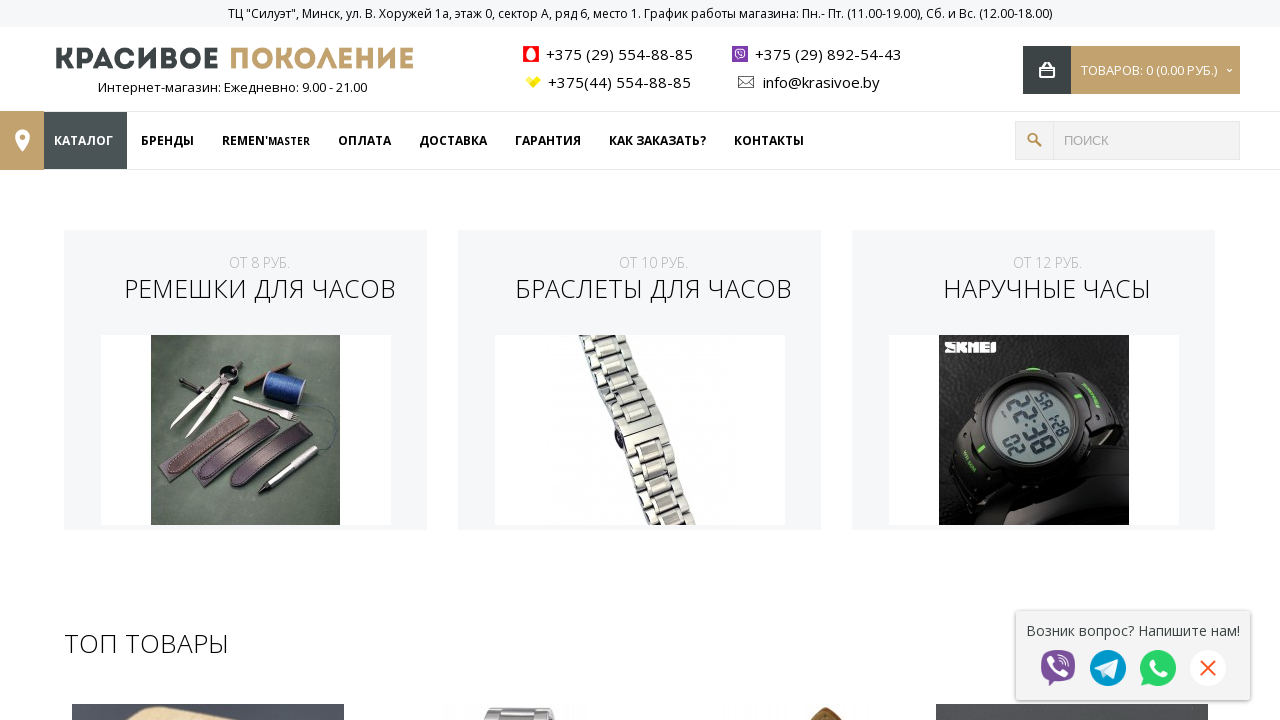

Clicked on search input field at (1147, 140) on xpath=//*[@id='search']/input
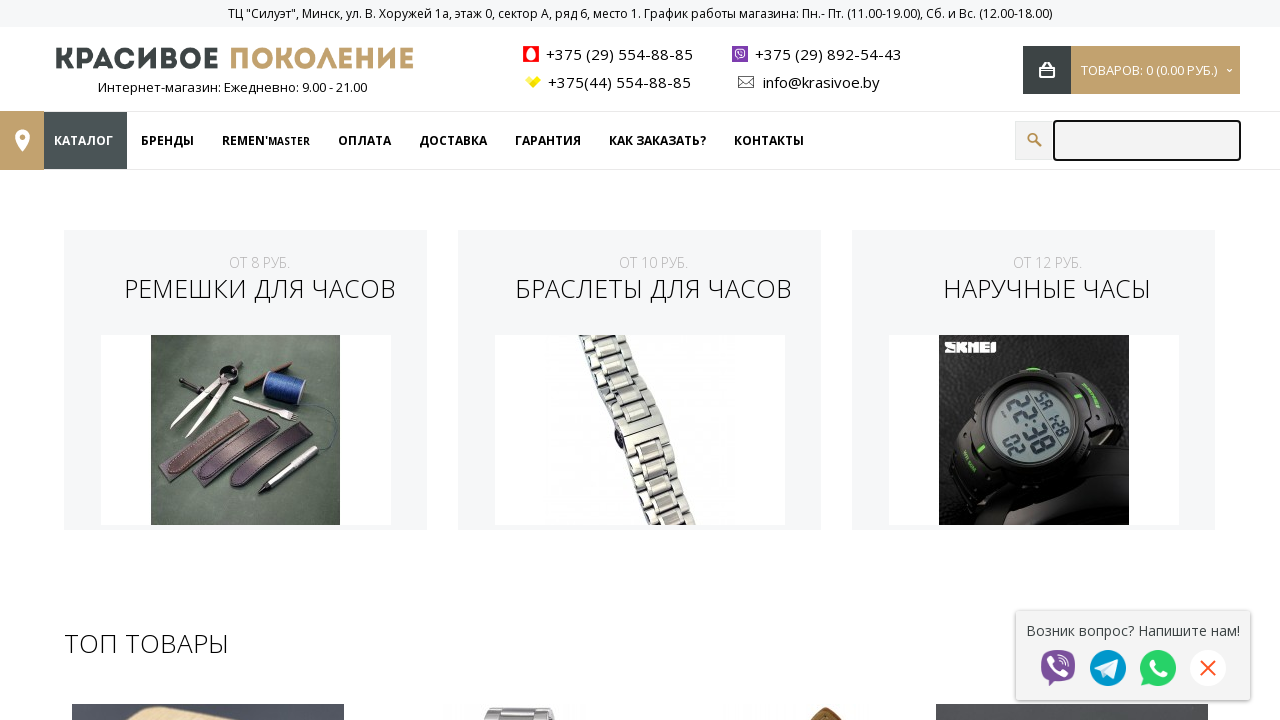

Entered search term 'браслет' (bracelet) in search field on xpath=//*[@id='search']/input
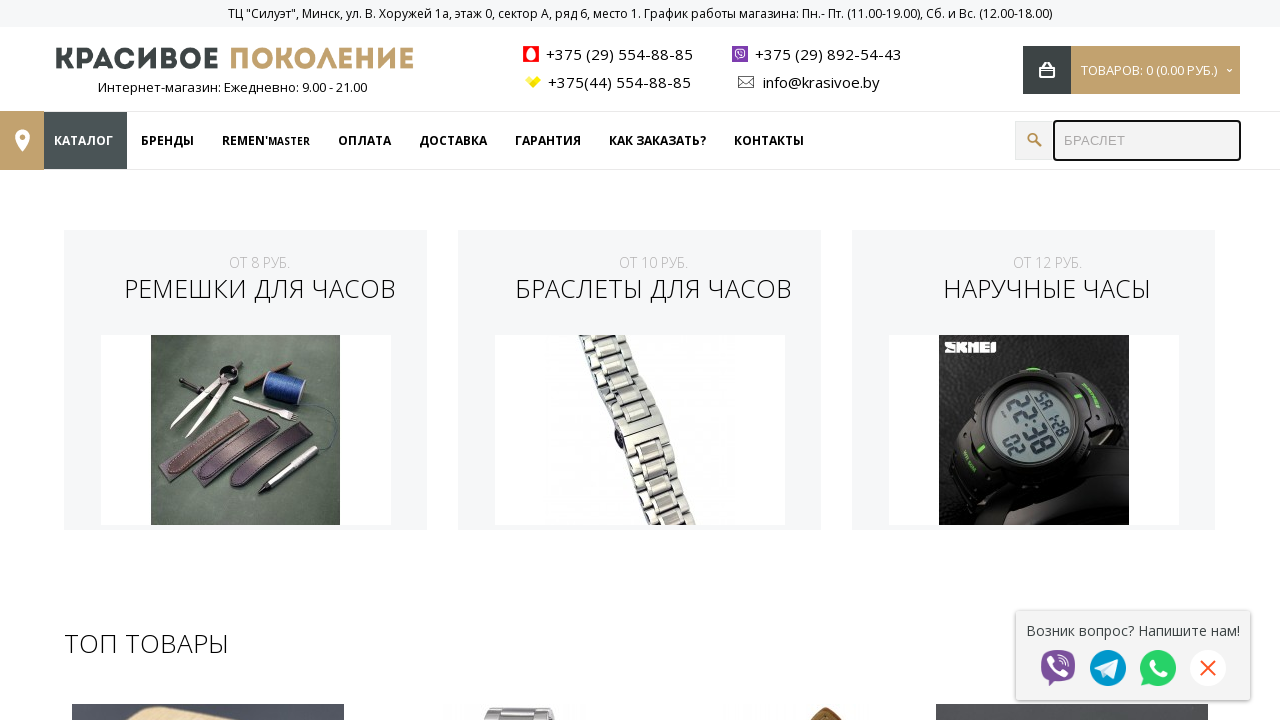

Waited 1 second for page to process search input
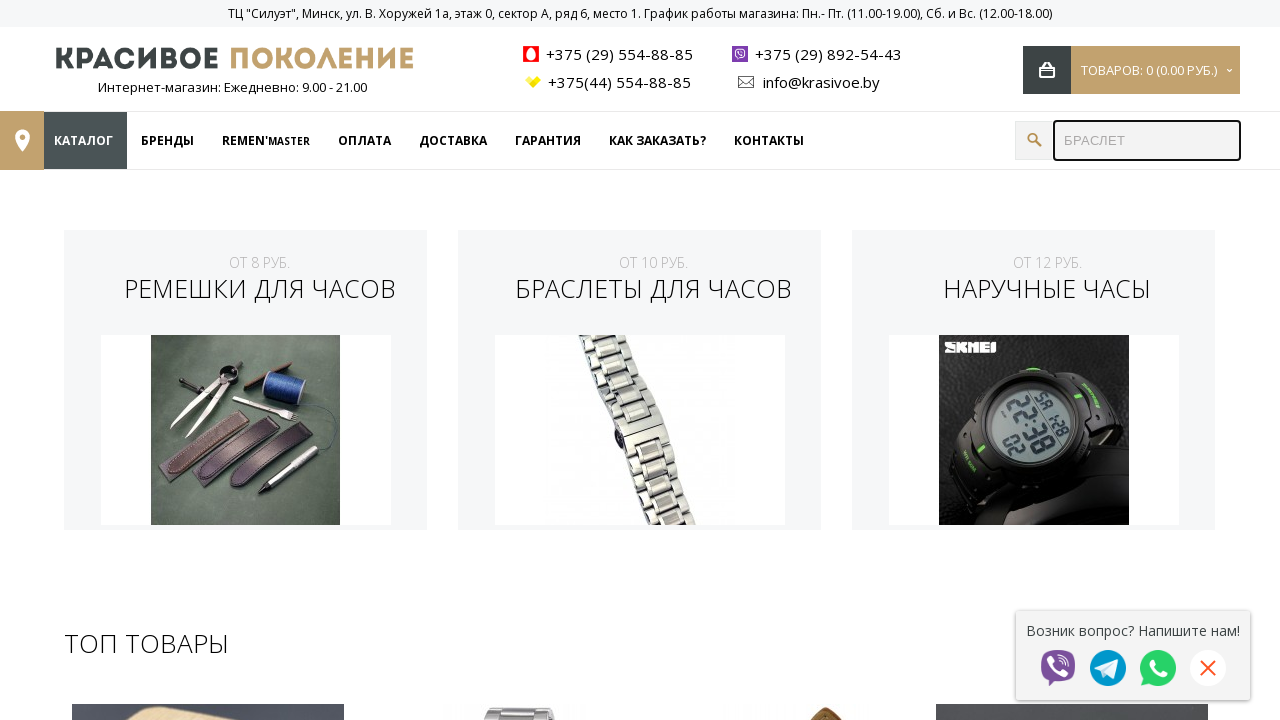

Clicked search button to execute search at (1034, 140) on xpath=//*[@id='search']/button
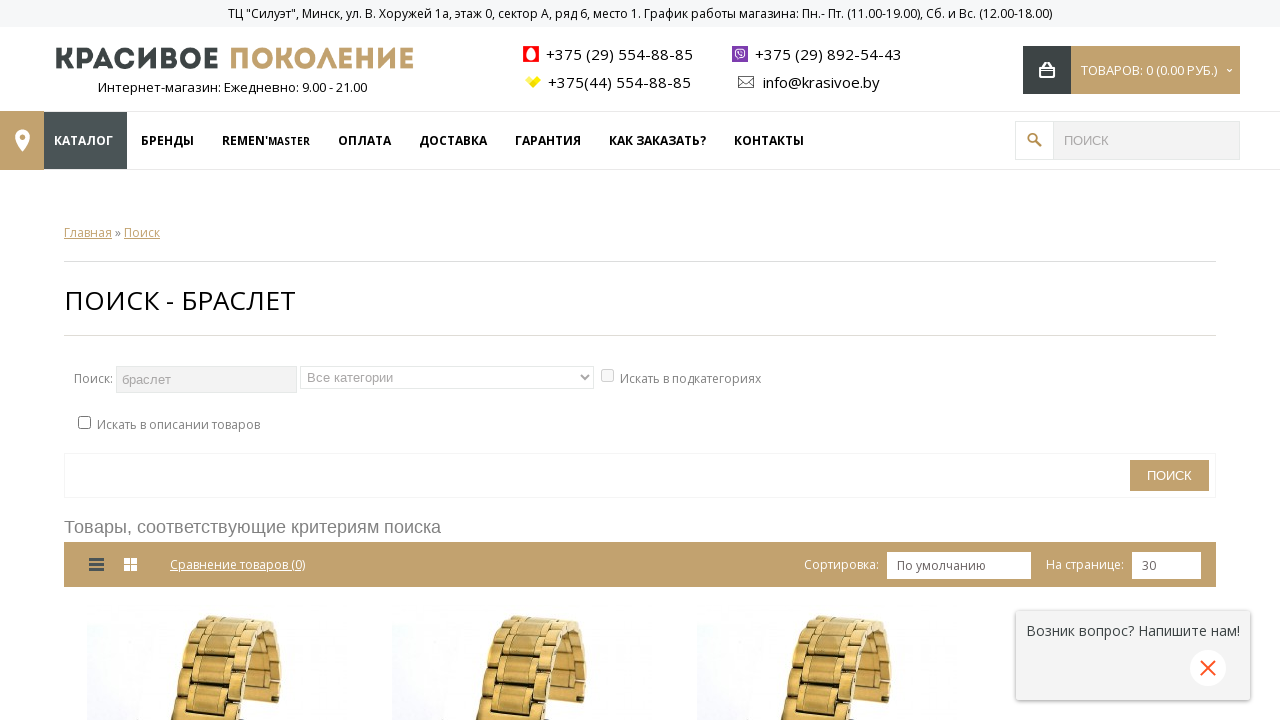

Search results page loaded with heading element visible
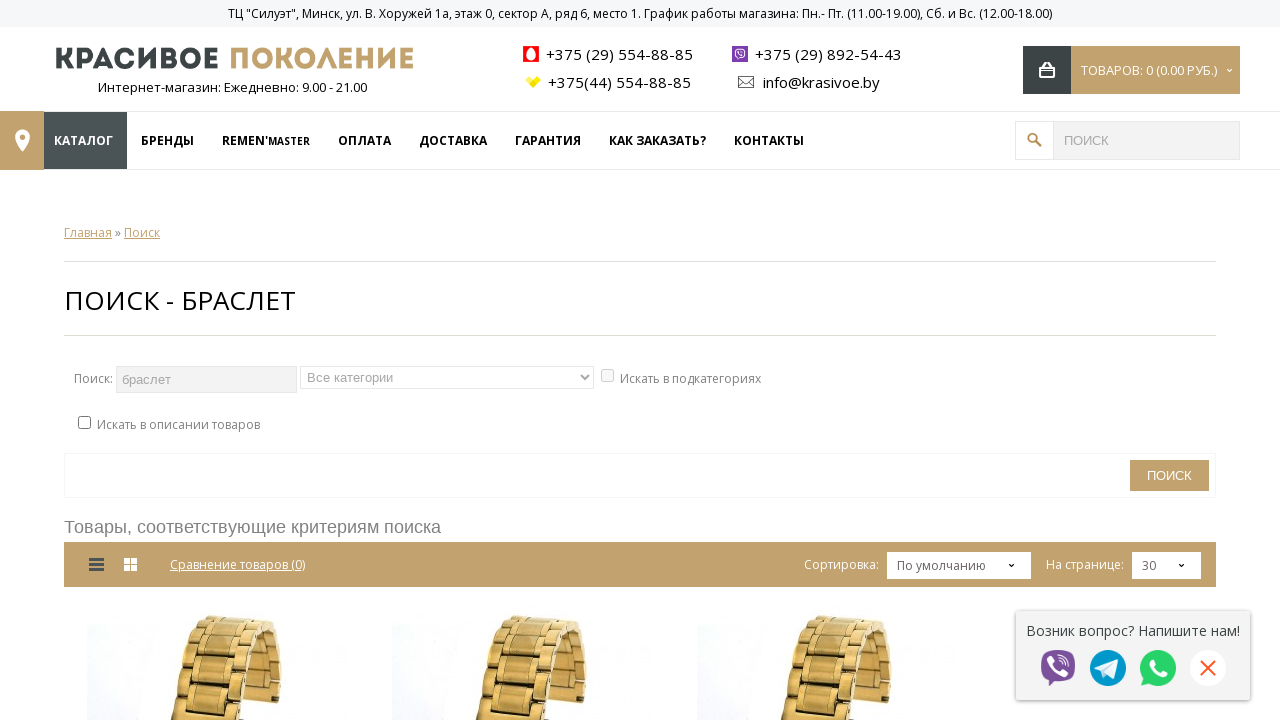

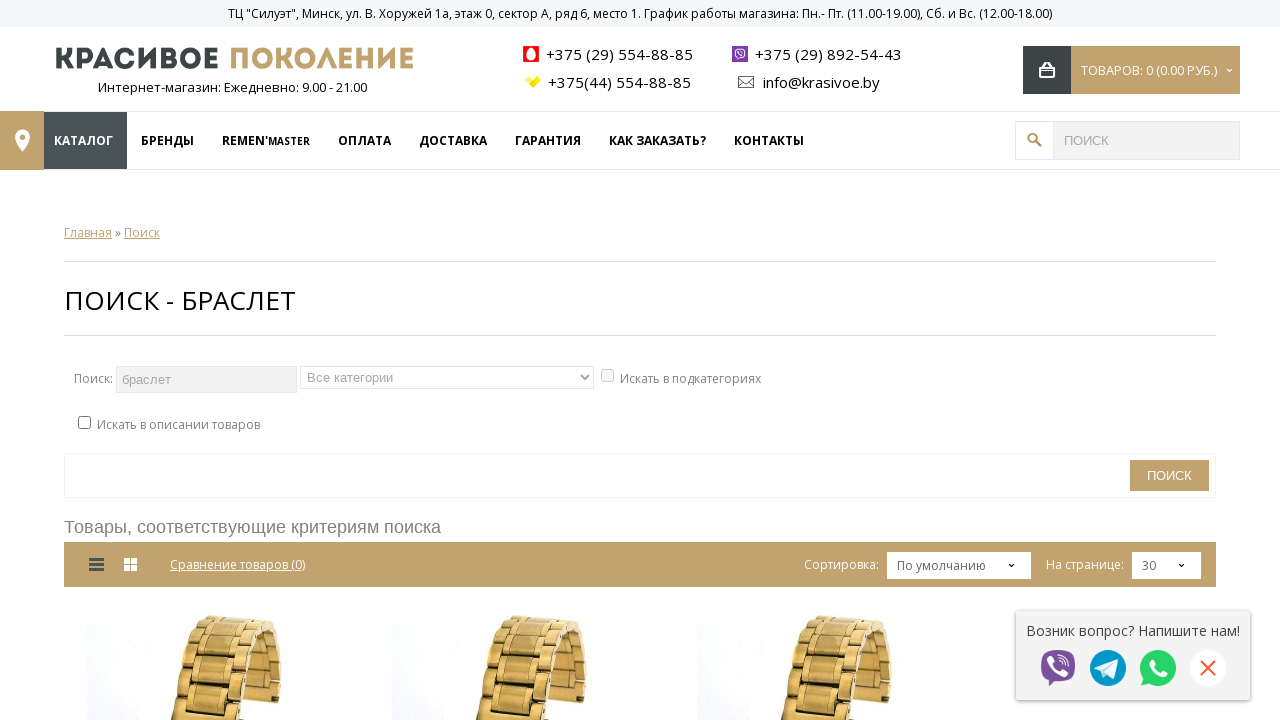